Tests confirmation alert handling by navigating to the alert section, triggering a confirmation dialog, and accepting it

Starting URL: https://demo.automationtesting.in/Alerts.html

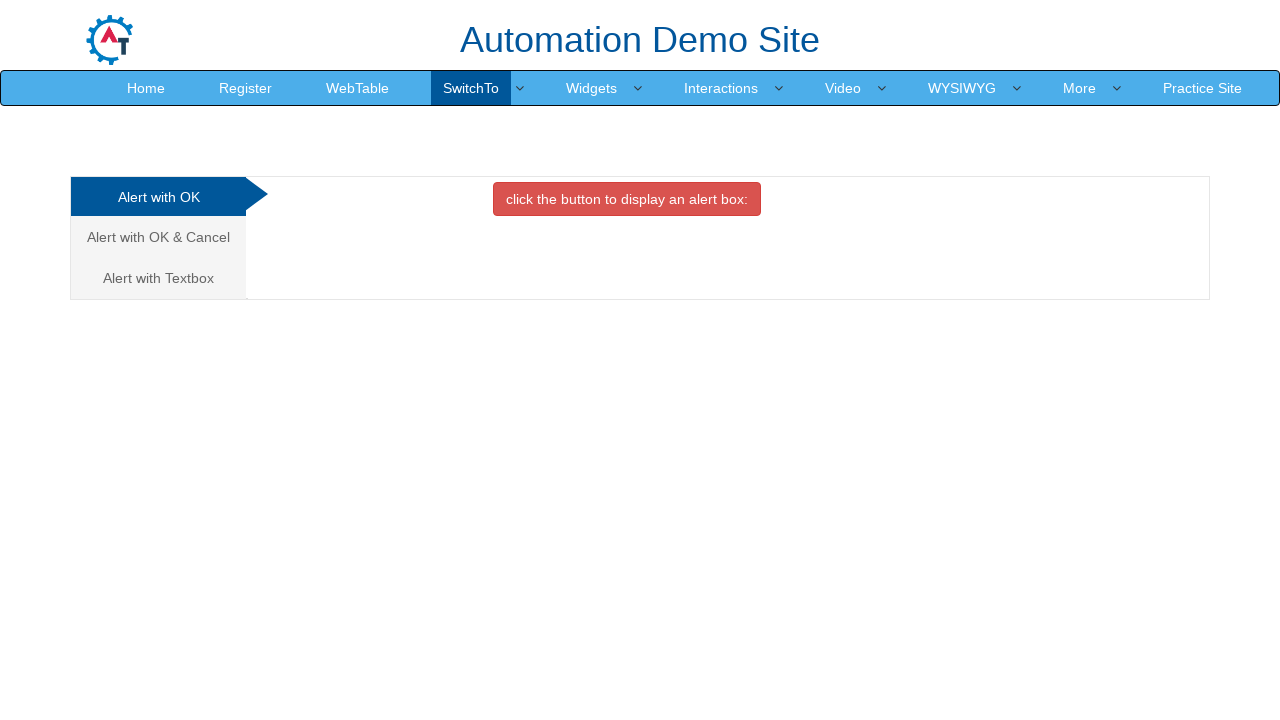

Clicked on 'Alert with OK & Cancel' tab at (158, 237) on xpath=//a[text()='Alert with OK & Cancel ']
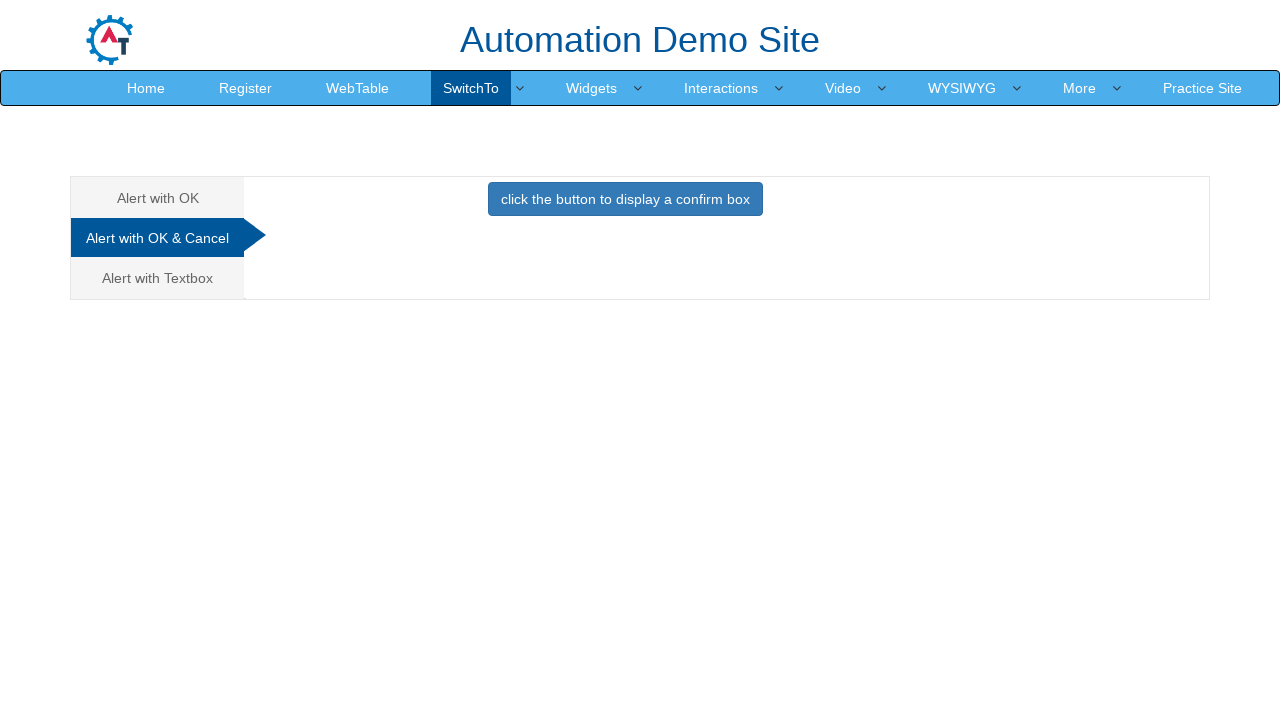

Clicked button to trigger confirmation alert at (625, 199) on xpath=//button[@onclick='confirmbox()']
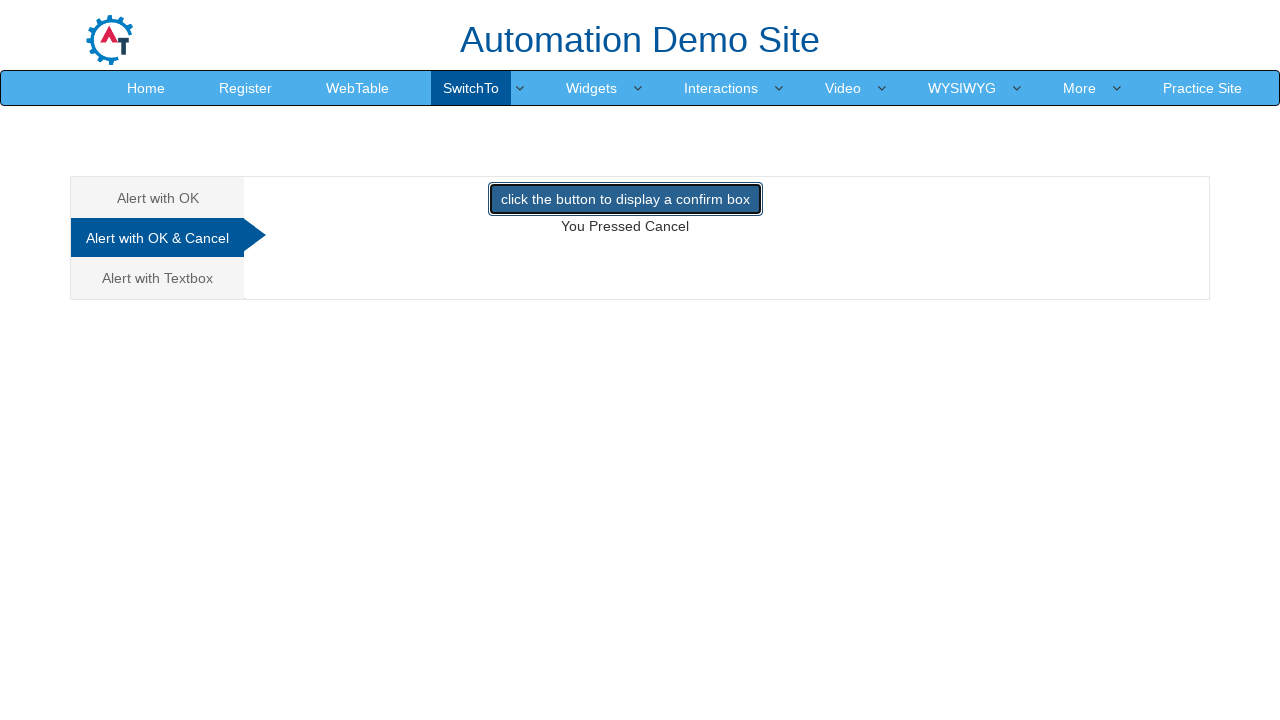

Set up dialog handler to accept confirmation alerts
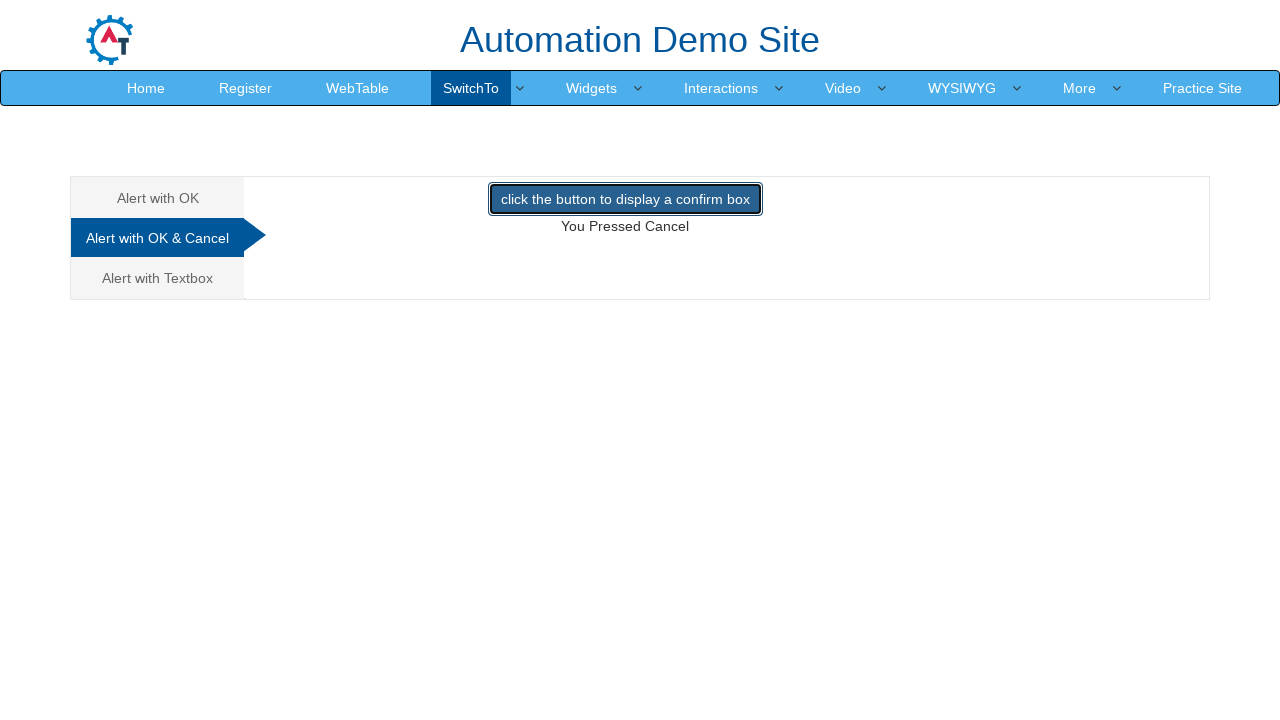

Triggered confirmation dialog and accepted it at (625, 199) on xpath=//button[@onclick='confirmbox()']
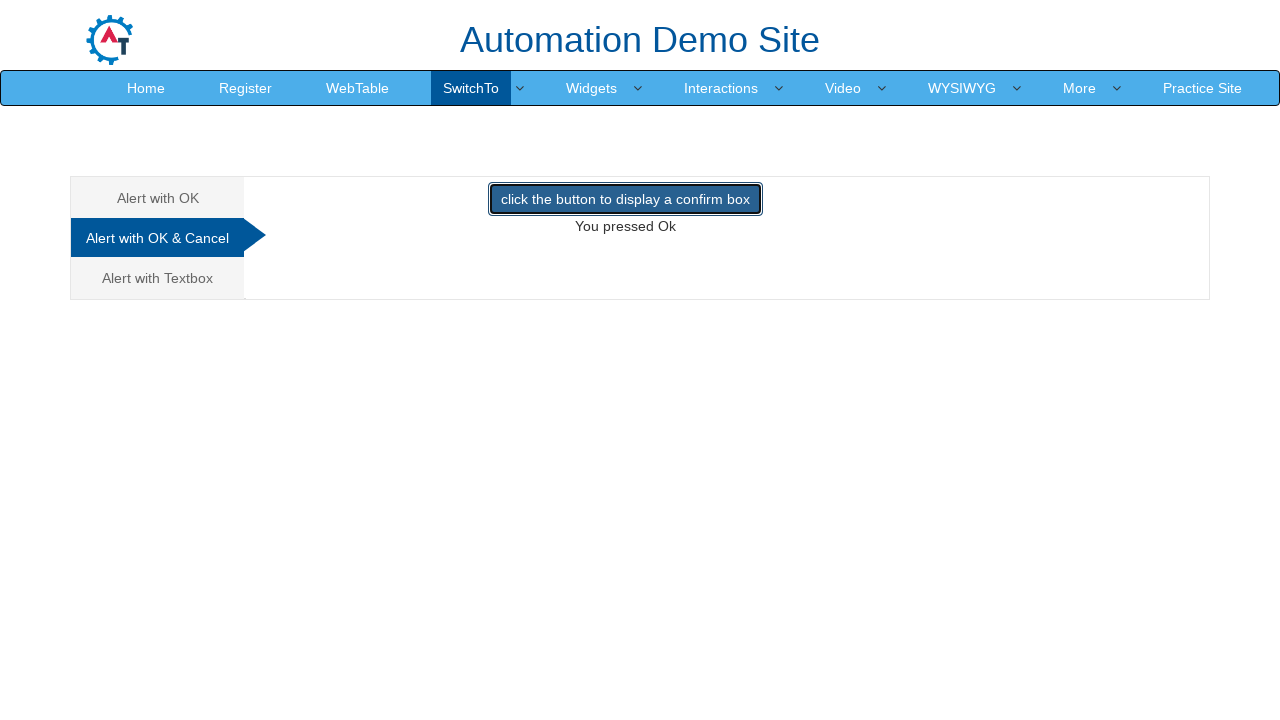

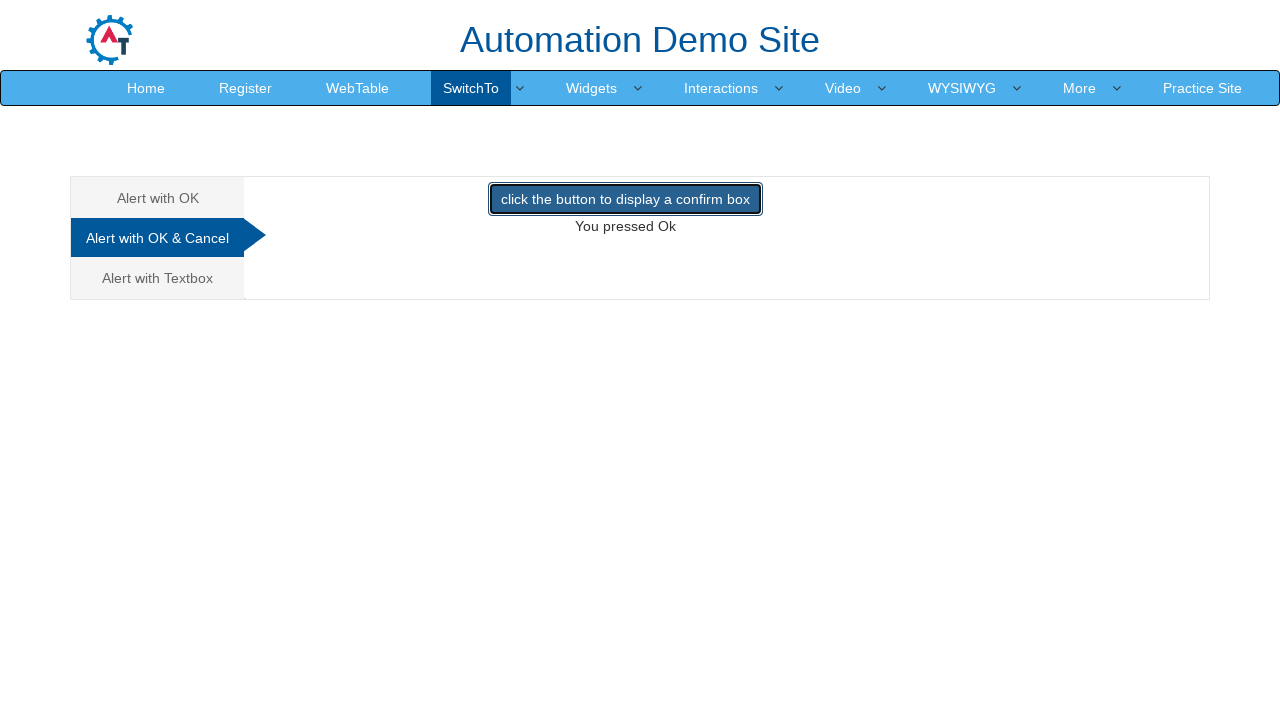